Tests jQuery UI datepicker functionality by clicking on the date input field to open the calendar and selecting a specific date (22nd of the current month).

Starting URL: https://jqueryui.com/resources/demos/datepicker/default.html

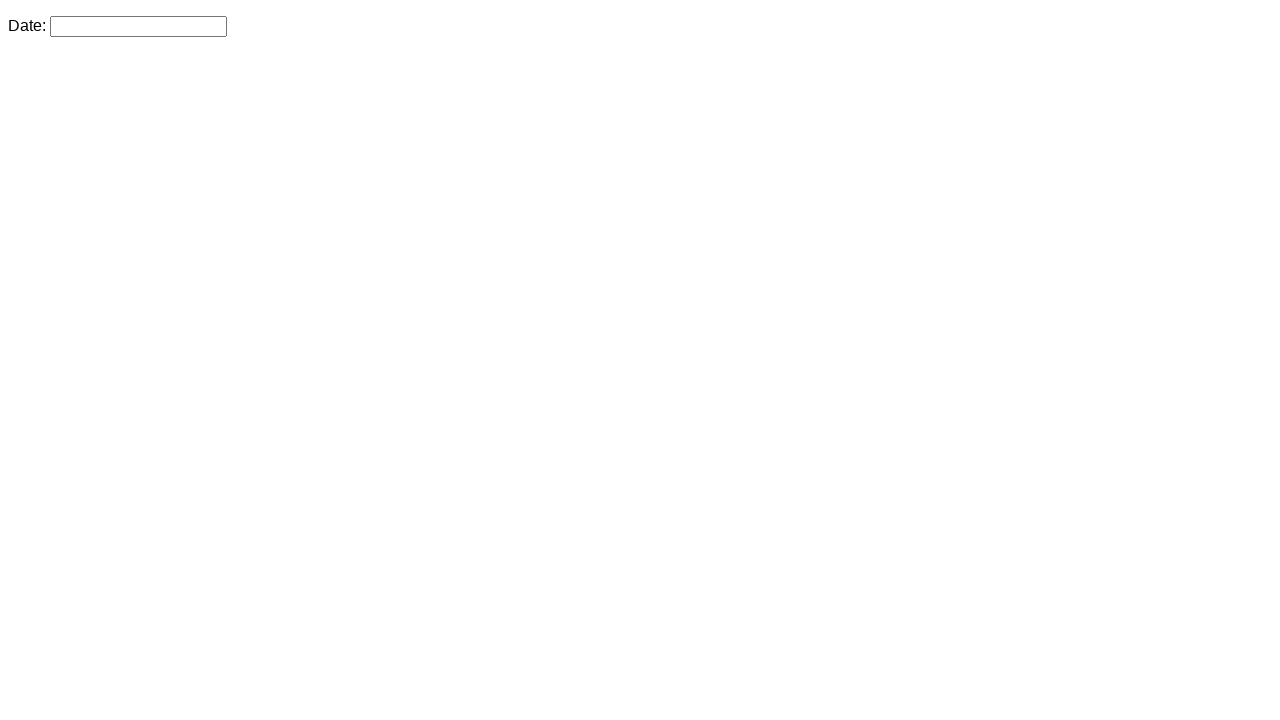

Clicked on datepicker input field to open the calendar at (138, 26) on input#datepicker
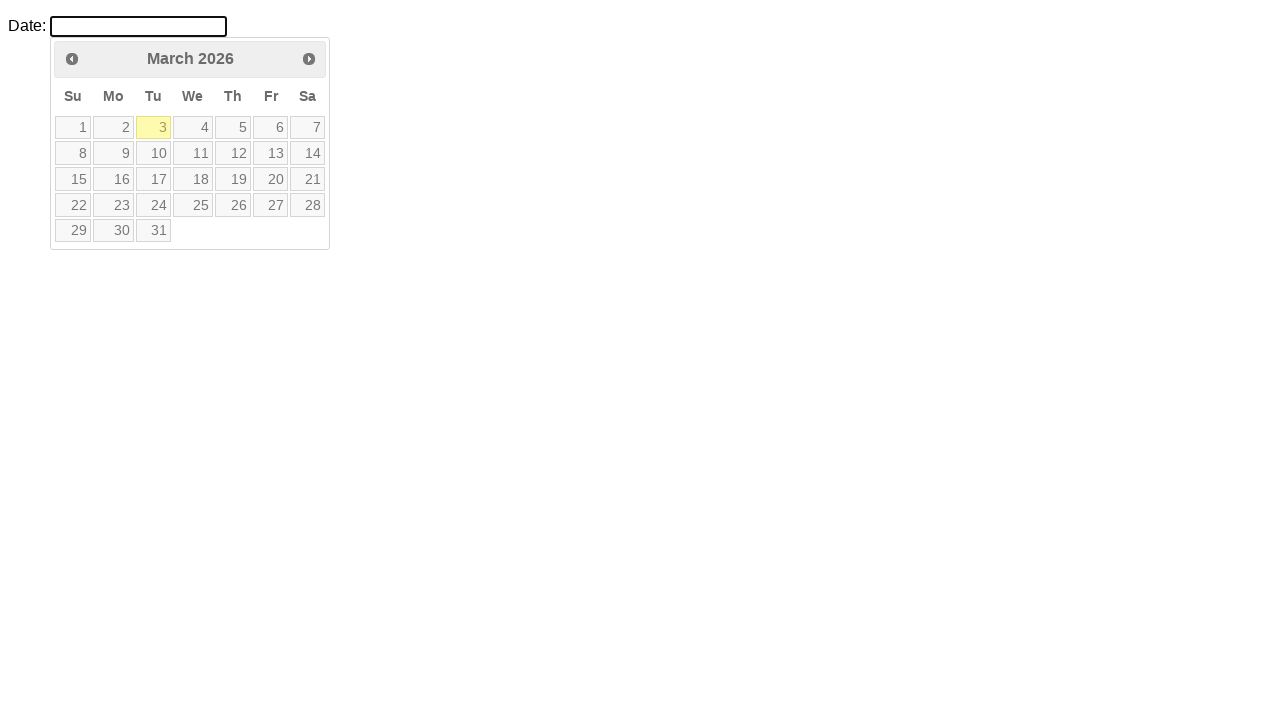

Calendar appeared with date options
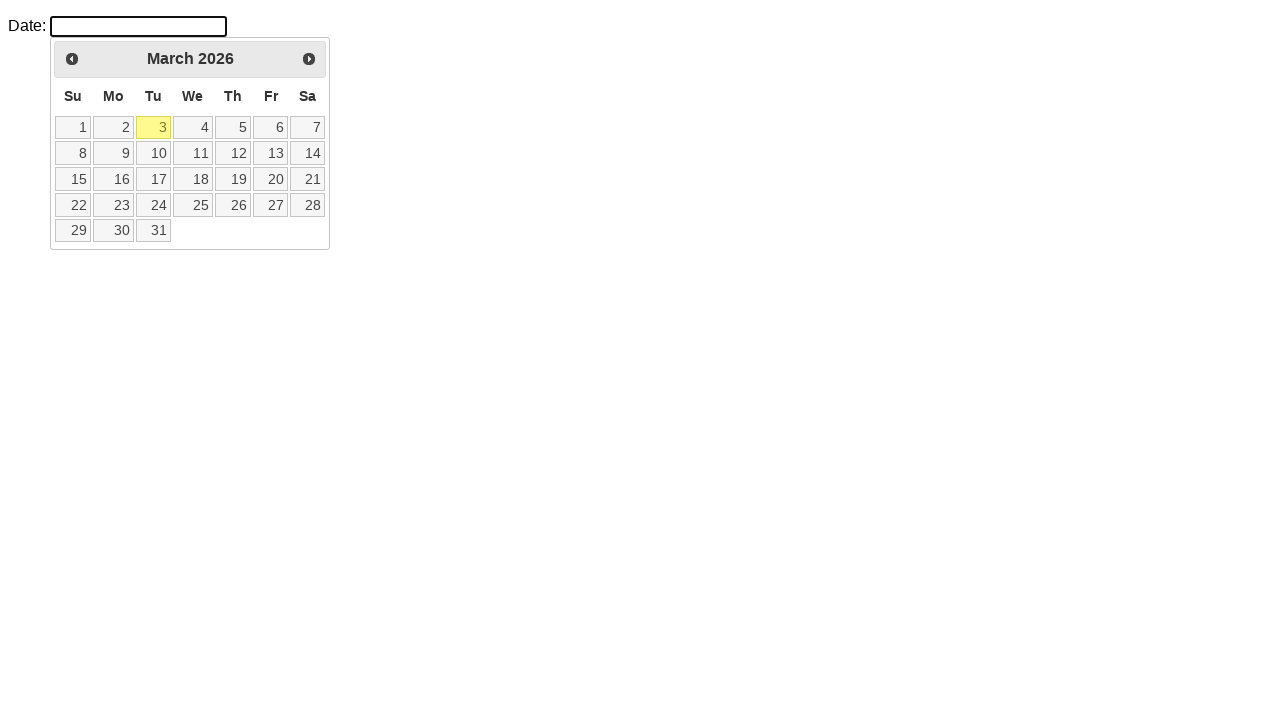

Selected the 22nd date from the calendar at (73, 205) on a[data-date='22']
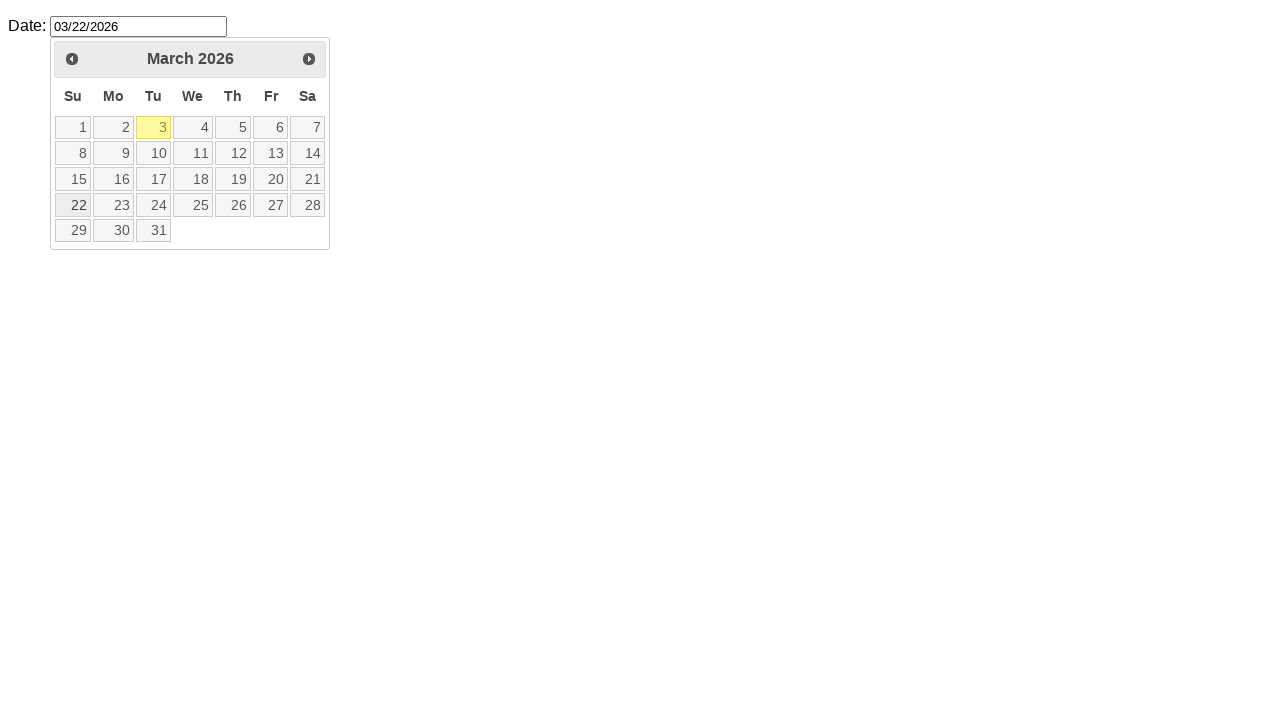

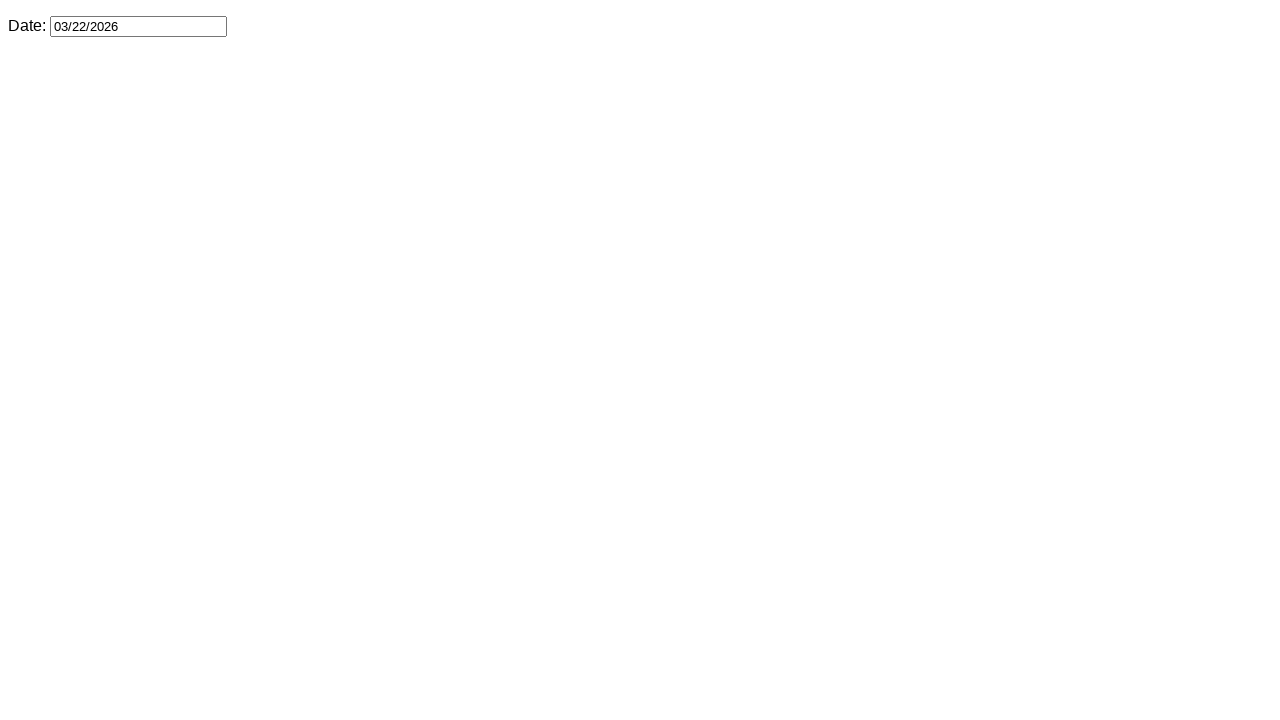